Tests the edit button functionality by clicking edit on an existing car and updating all form fields with new values

Starting URL: https://carros-crud.vercel.app/

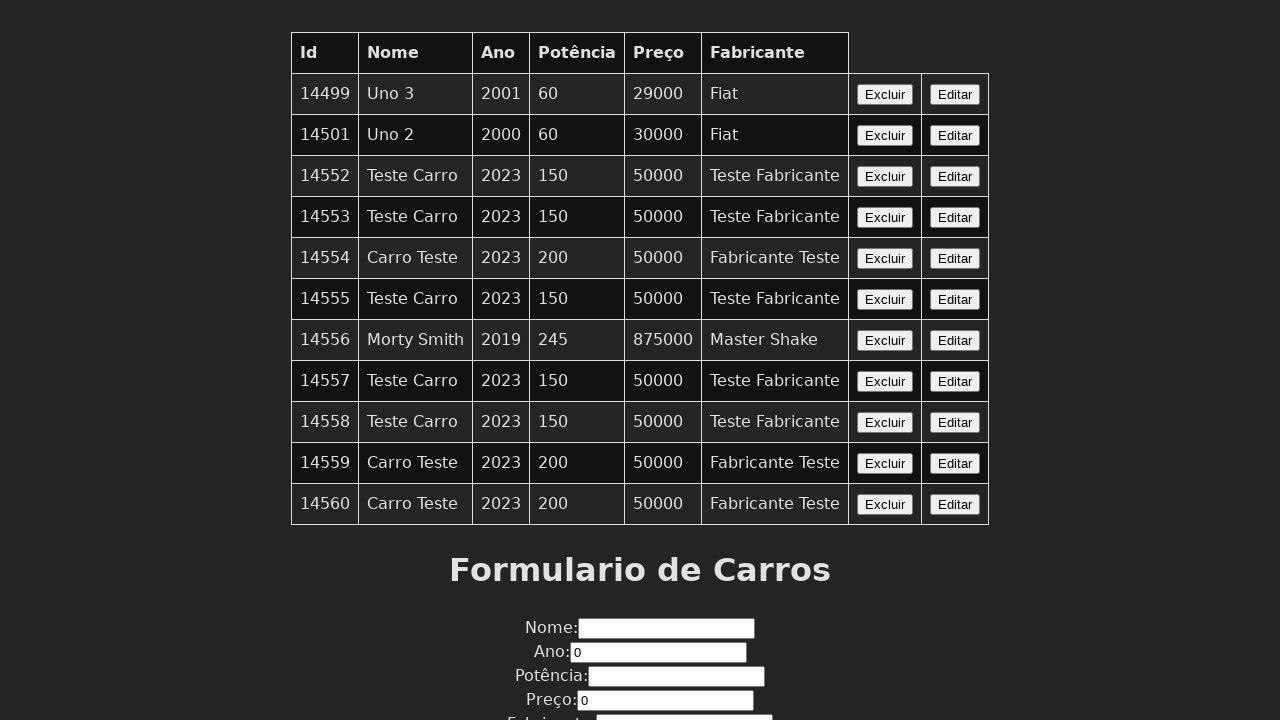

Waited for Edit button to be visible
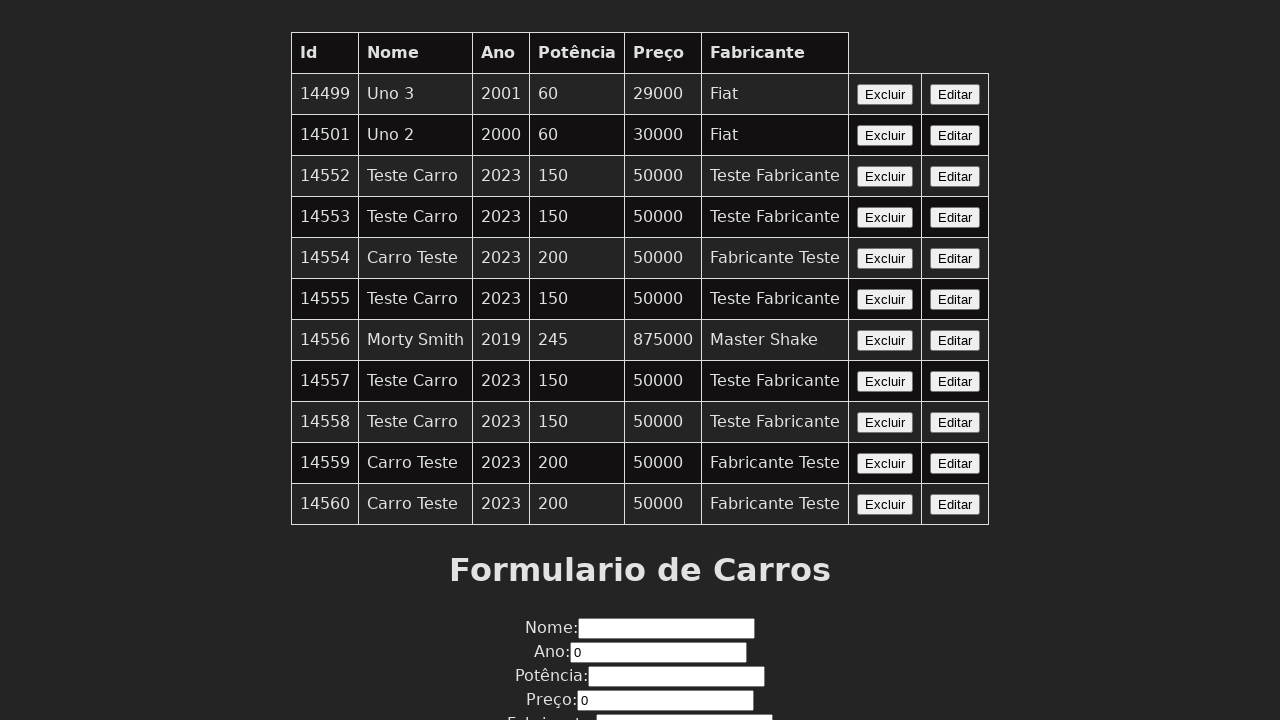

Clicked the Edit button at (955, 94) on xpath=//button[contains(text(),'Editar')]
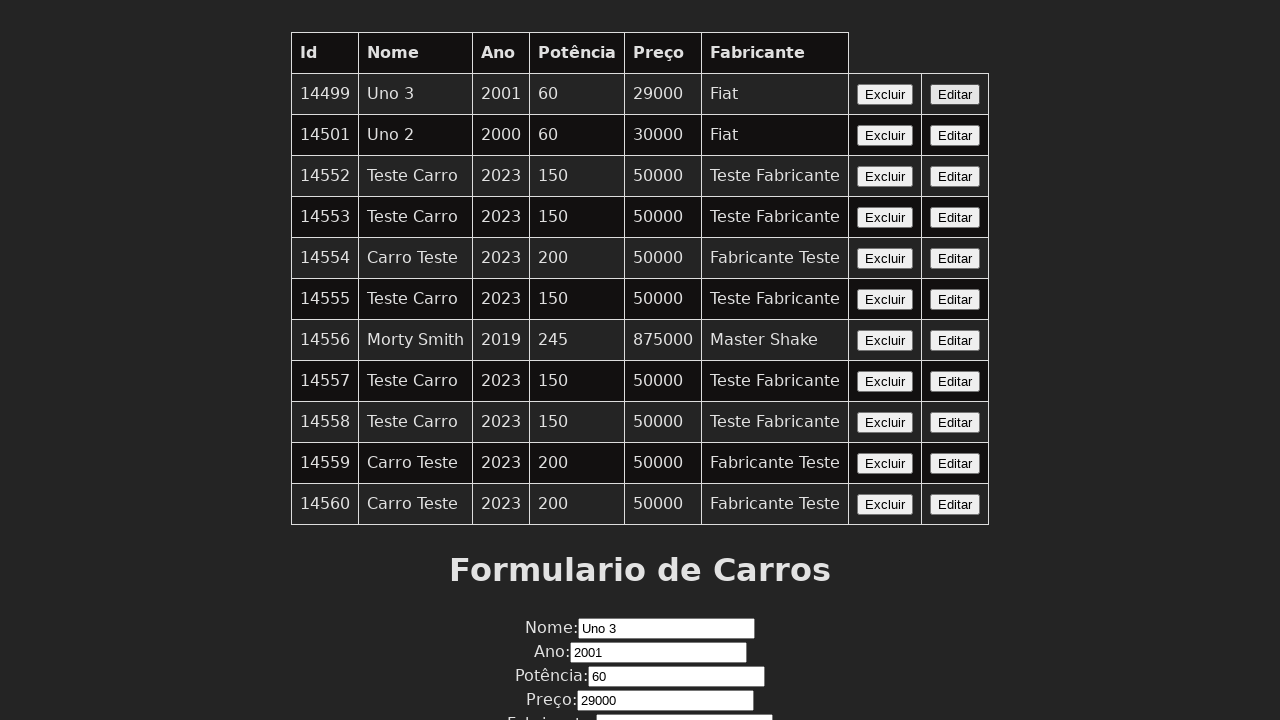

Waited for form fields to be visible
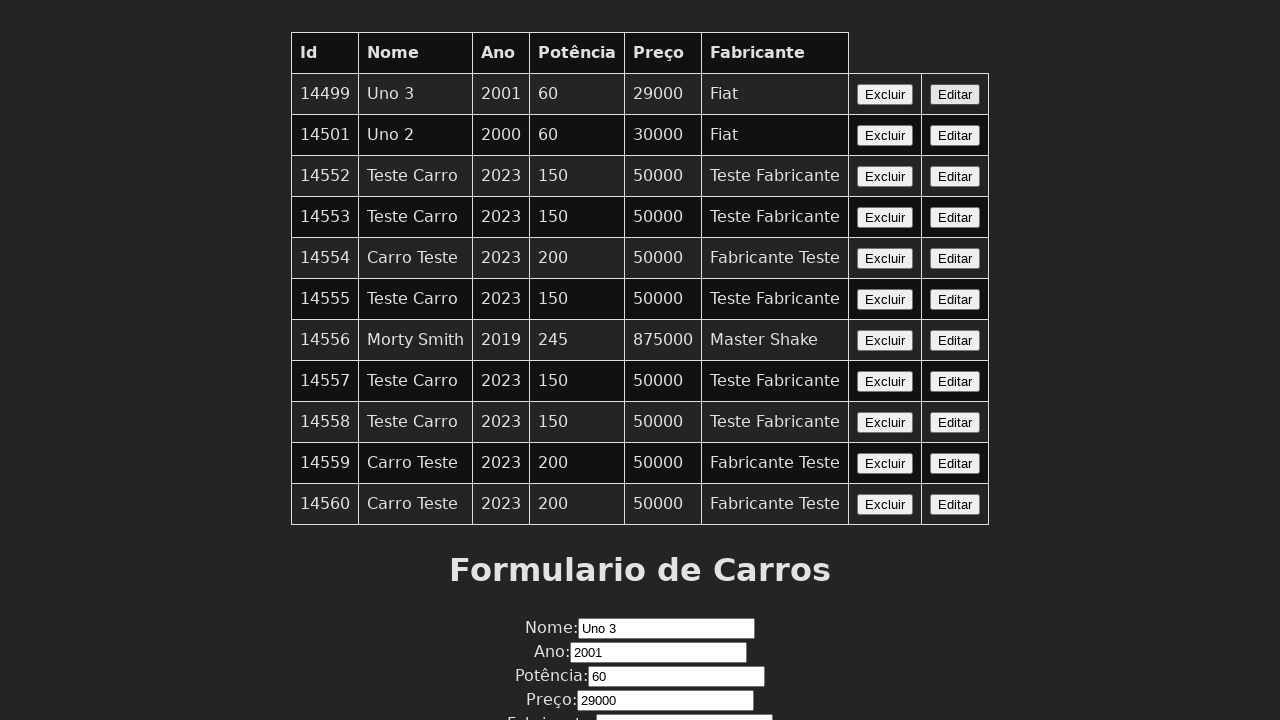

Cleared the nome field on input[name='nome']
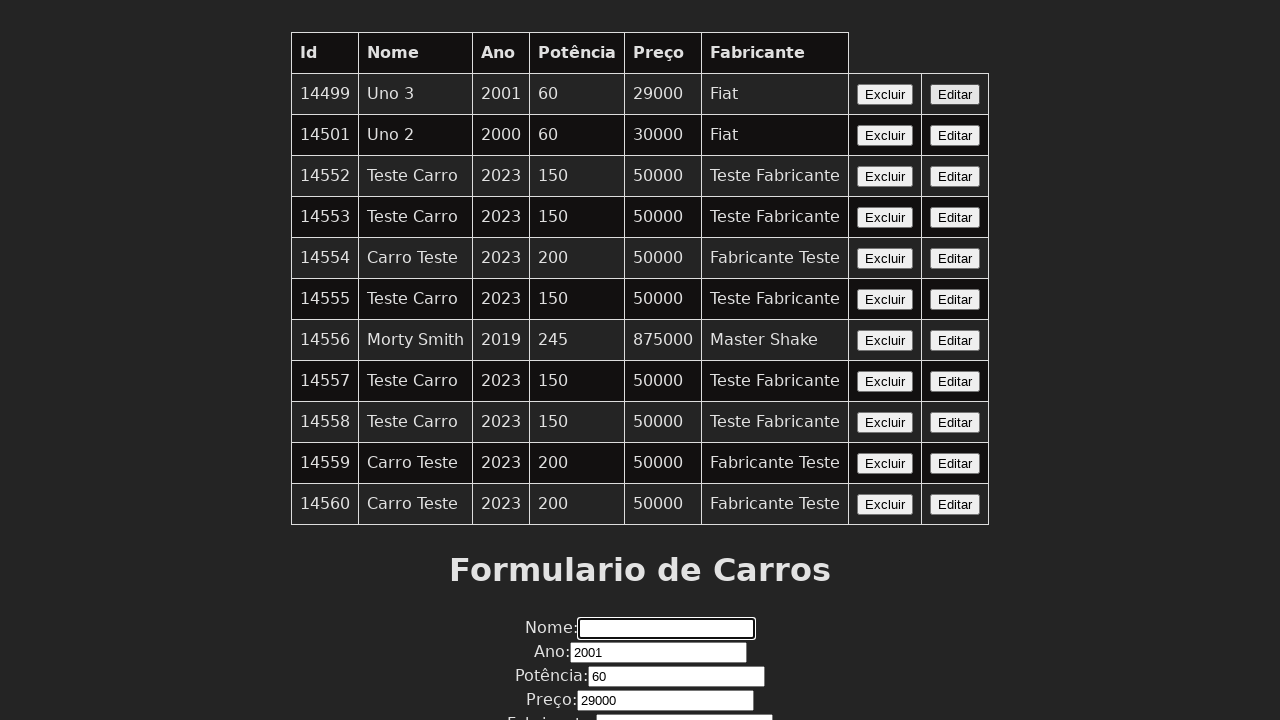

Filled nome field with 'Carro Editado' on input[name='nome']
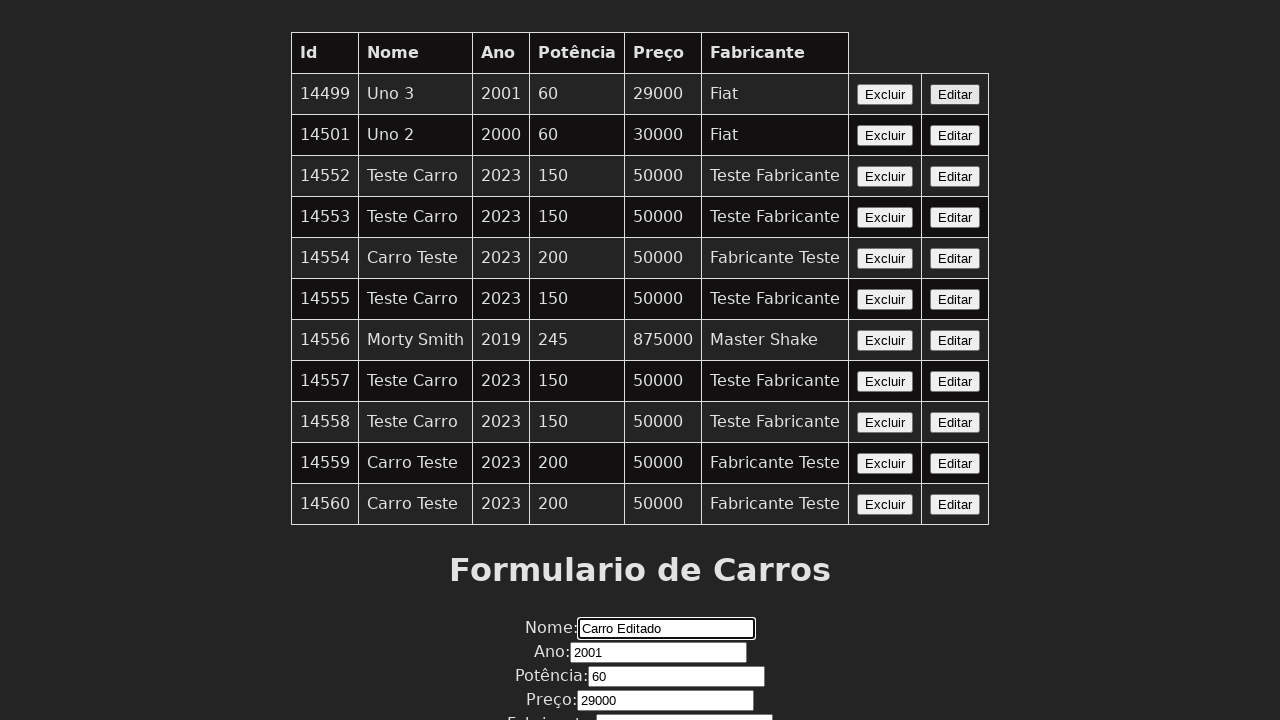

Cleared the ano field on input[name='ano']
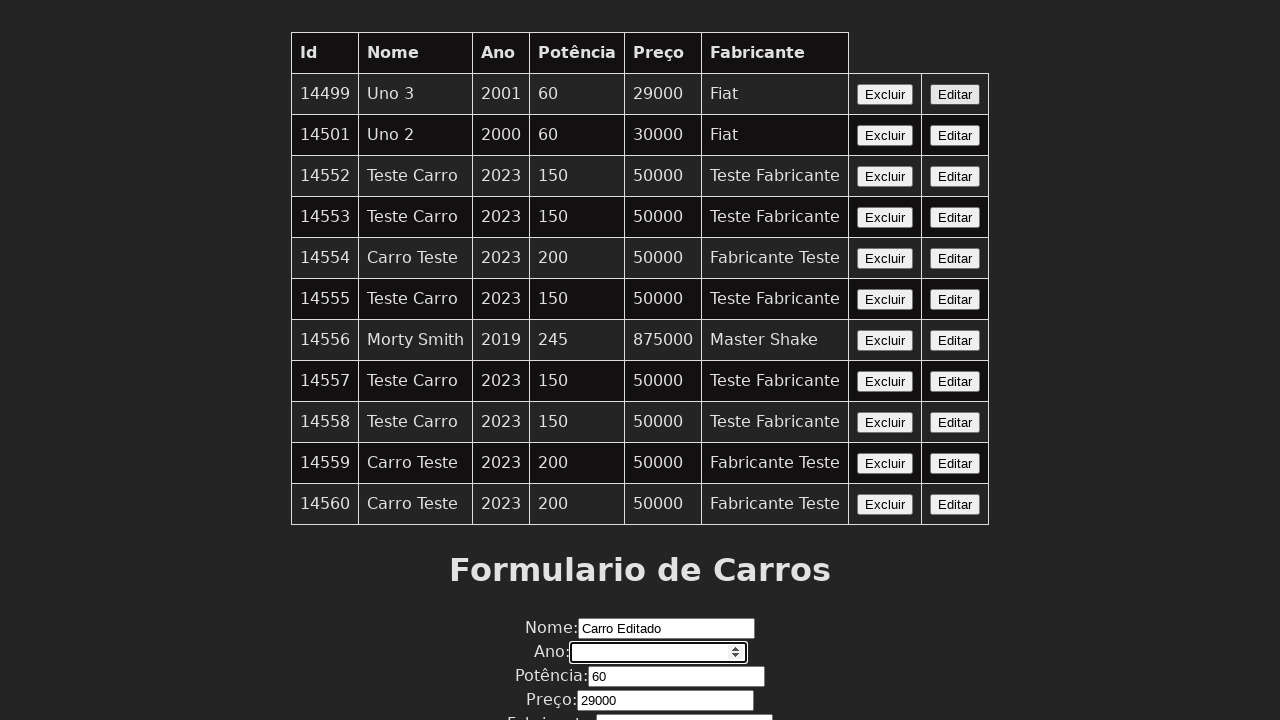

Filled ano field with '2024' on input[name='ano']
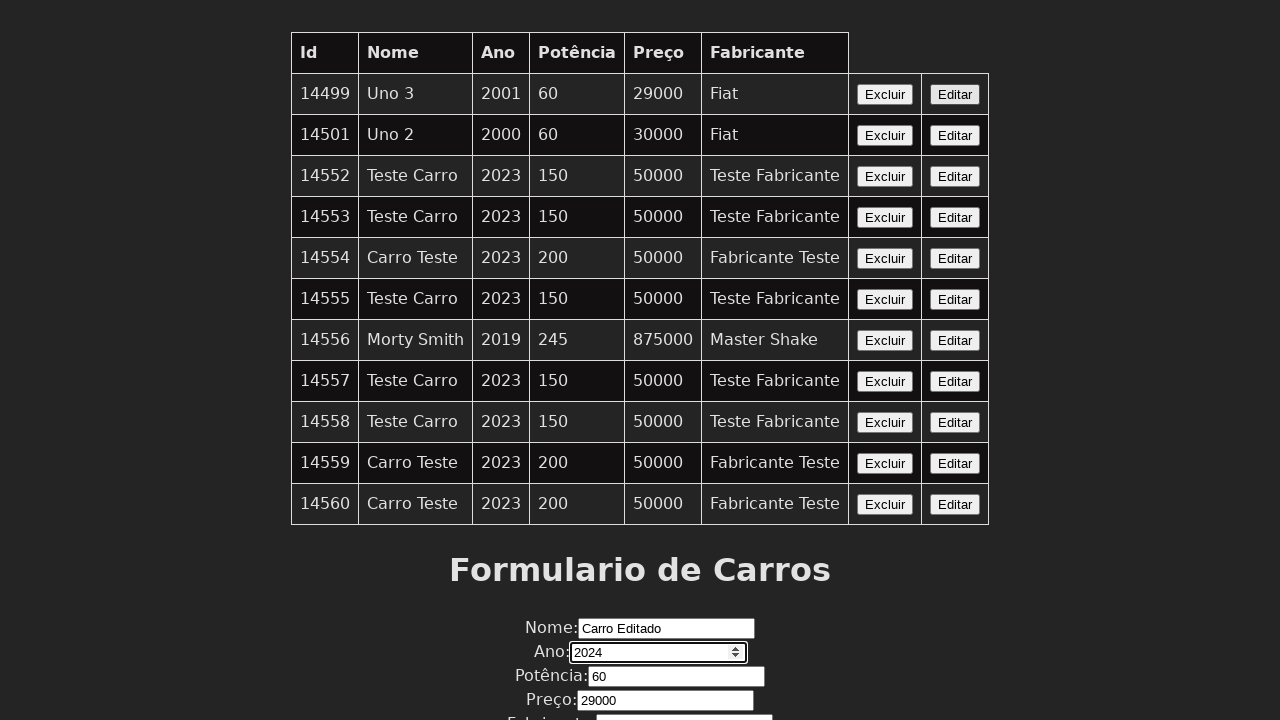

Cleared the potencia field on input[name='potencia']
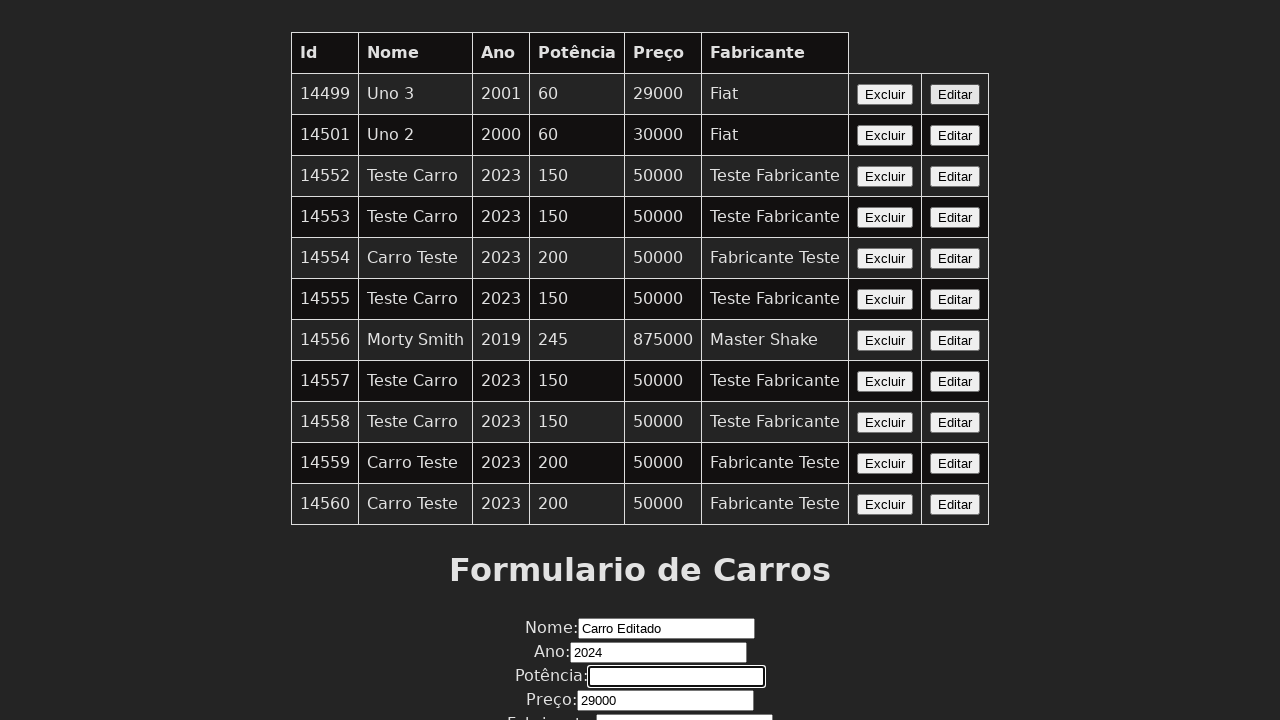

Filled potencia field with '180' on input[name='potencia']
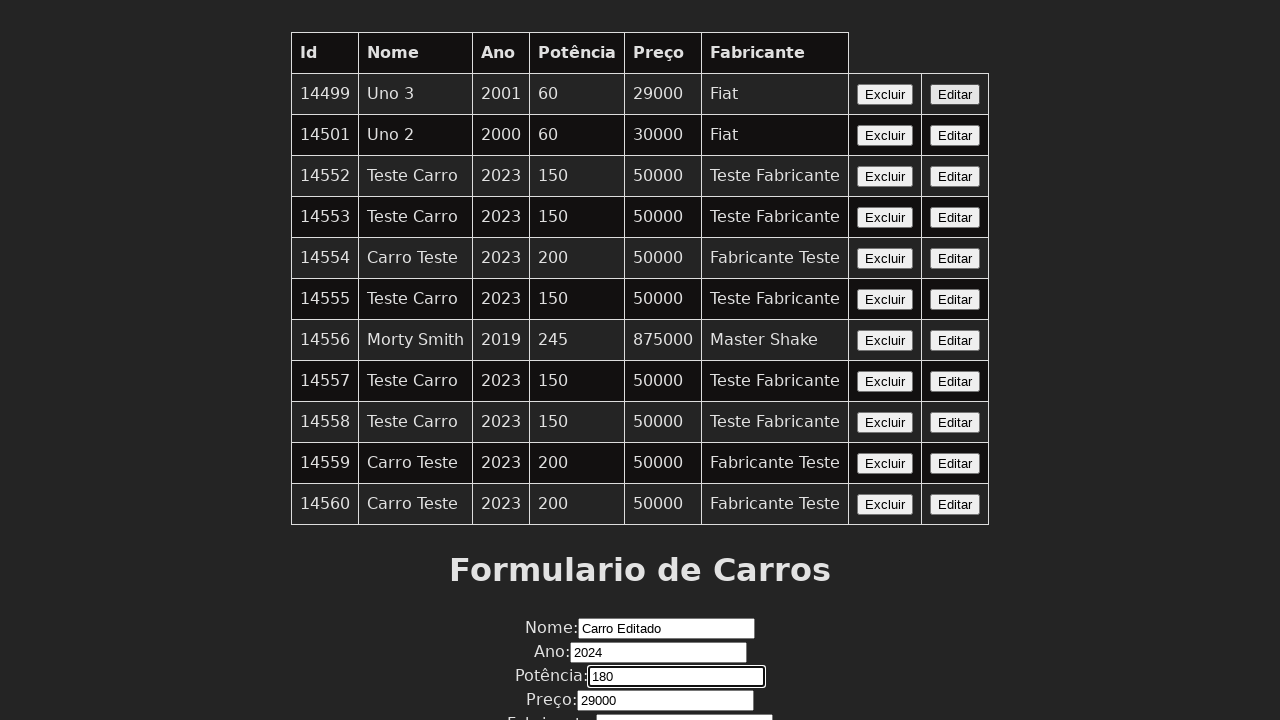

Cleared the preco field on input[name='preco']
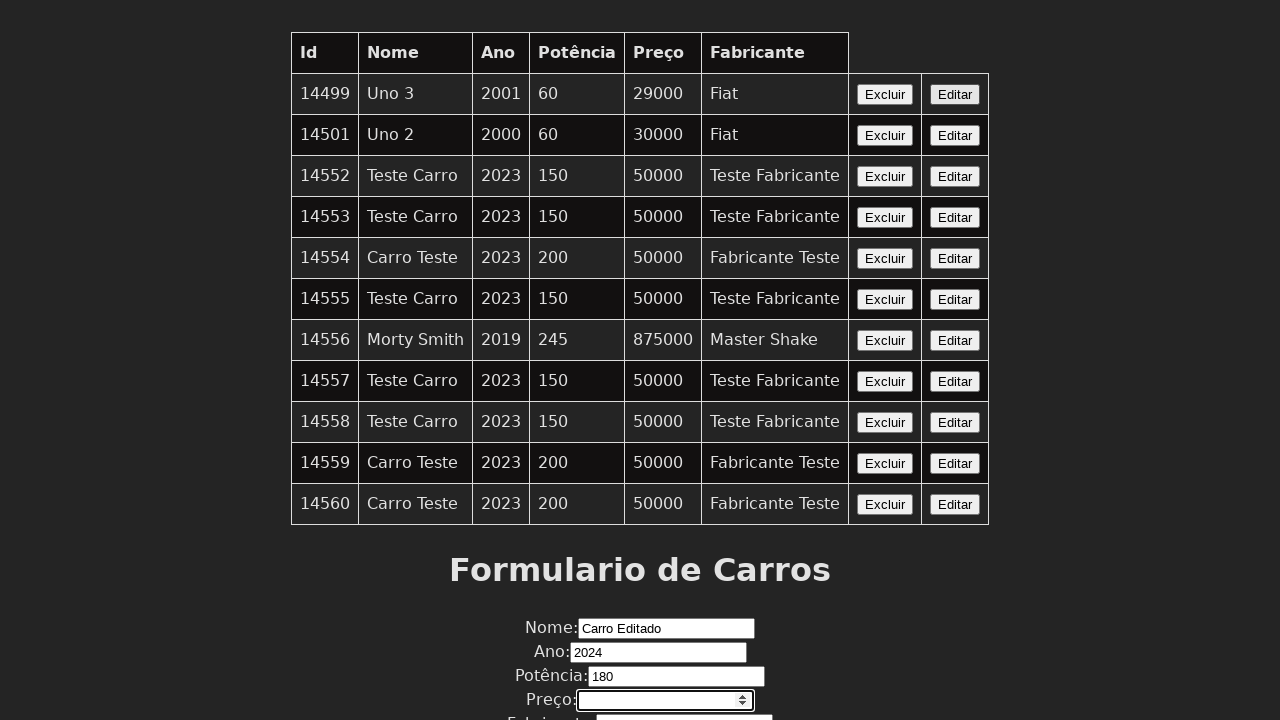

Filled preco field with '60000' on input[name='preco']
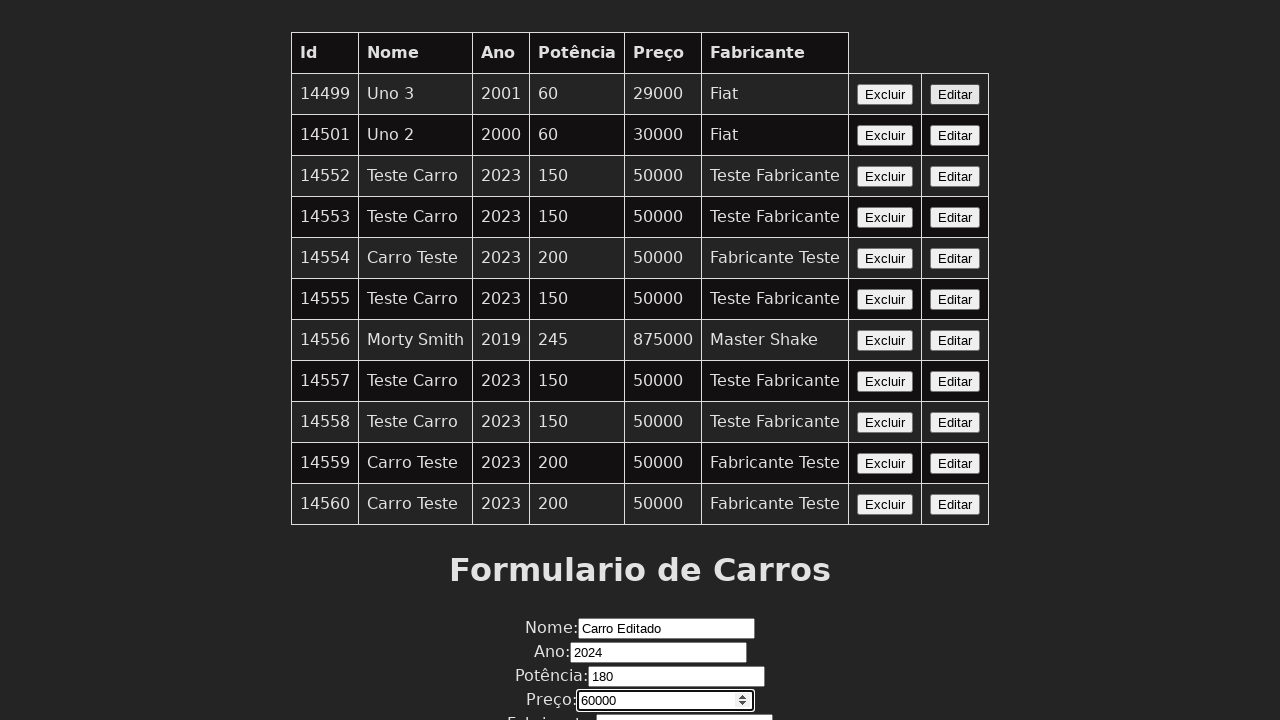

Cleared the fabricante field on input[name='fabricante']
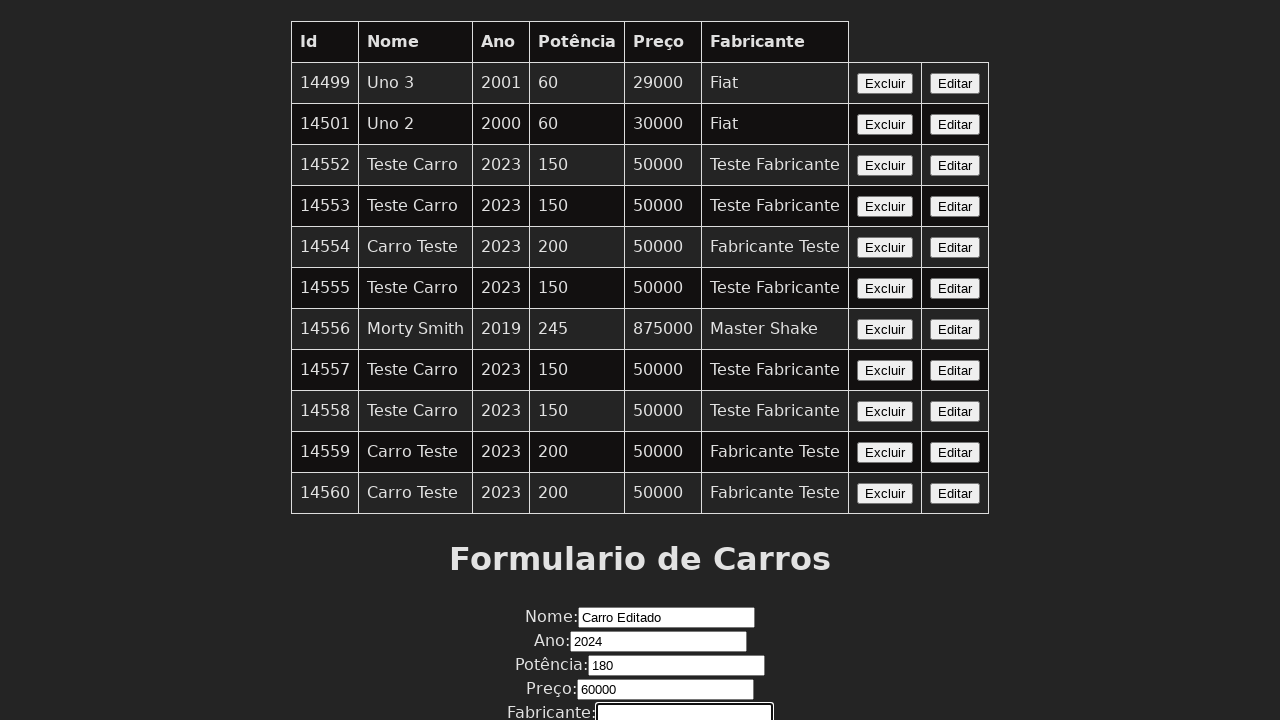

Filled fabricante field with 'Fabricante Editado' on input[name='fabricante']
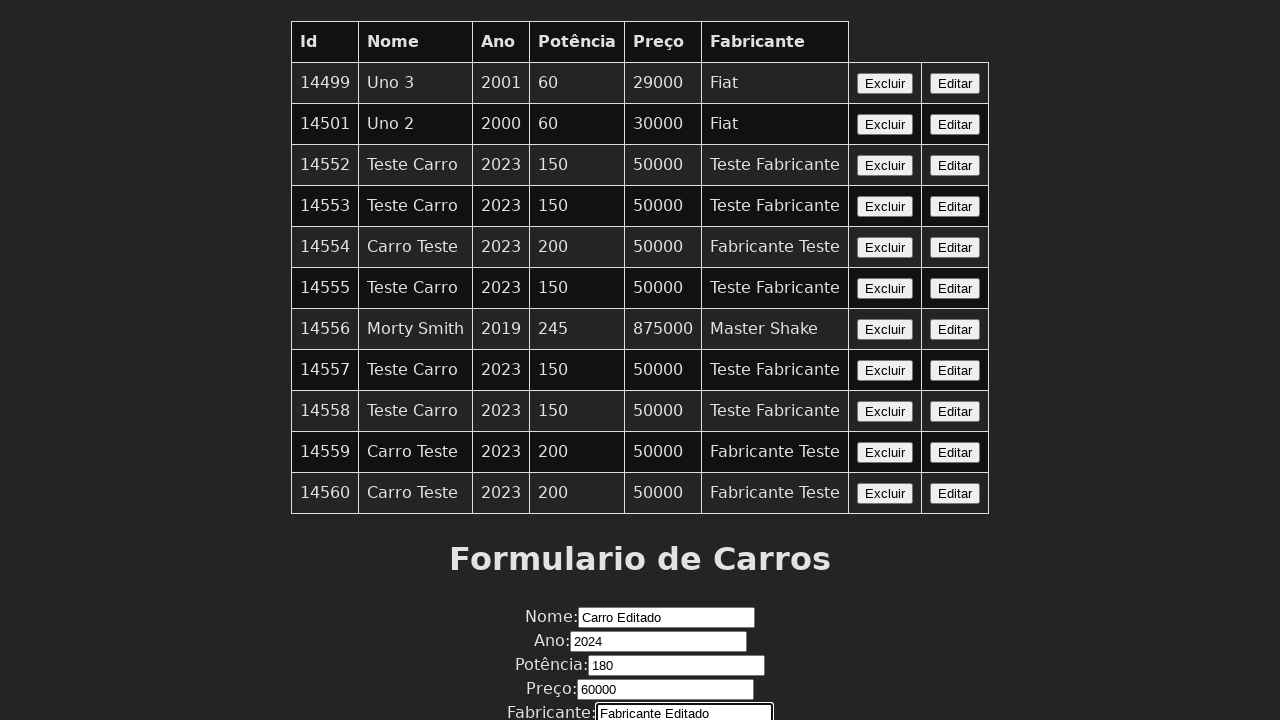

Clicked the Edit/Submit button to save changes at (955, 84) on xpath=//button[contains(text(),'Editar')]
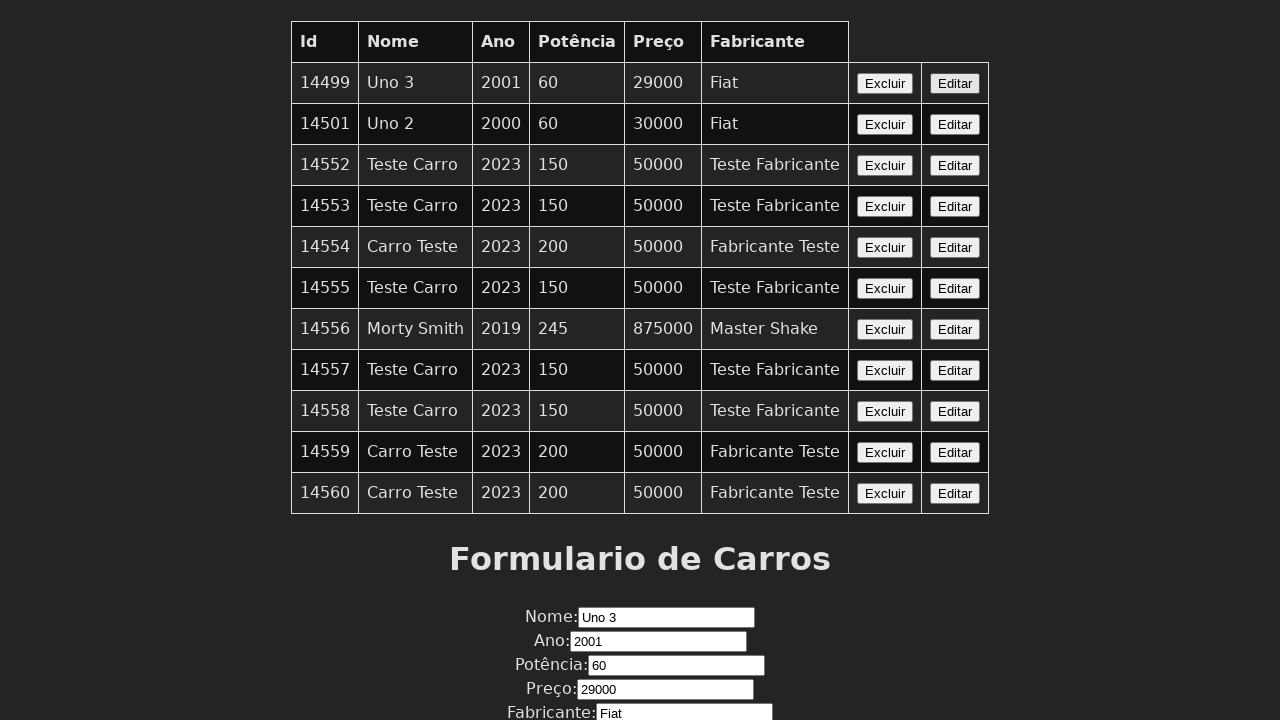

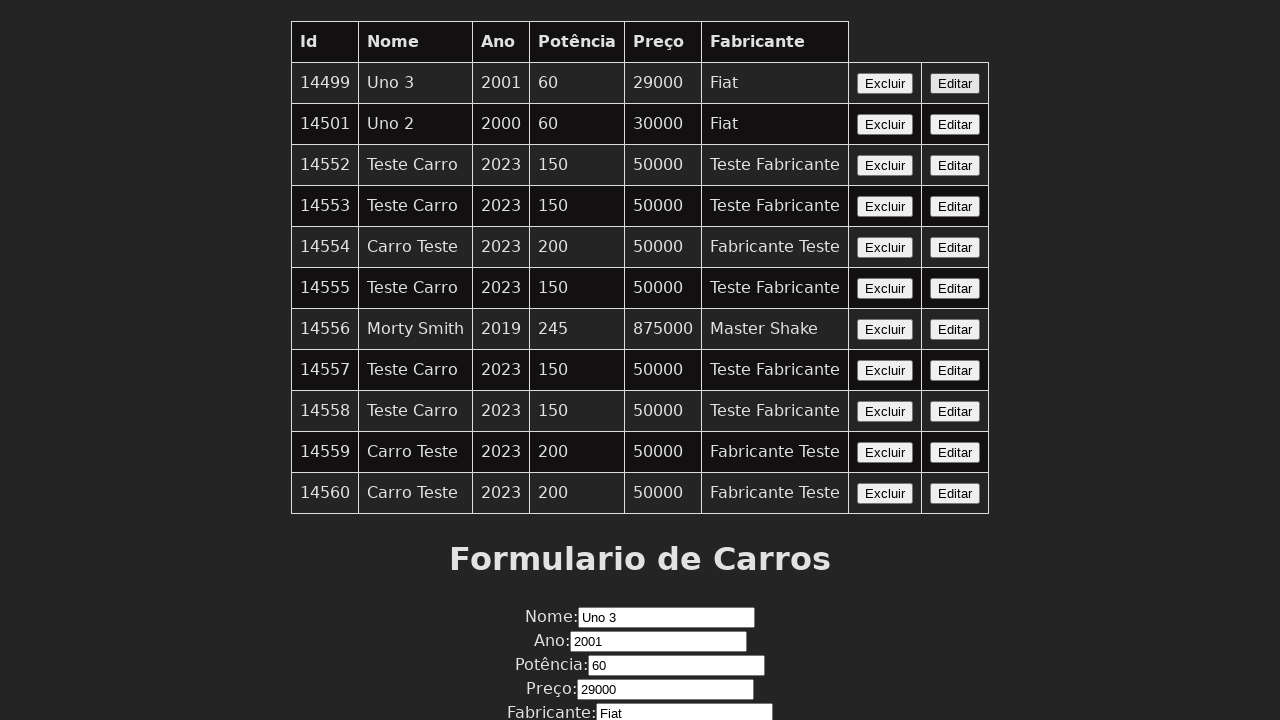